Scrolls to a sortable table and reads name values from the first column of each row

Starting URL: https://rahulshettyacademy.com/AutomationPractice/

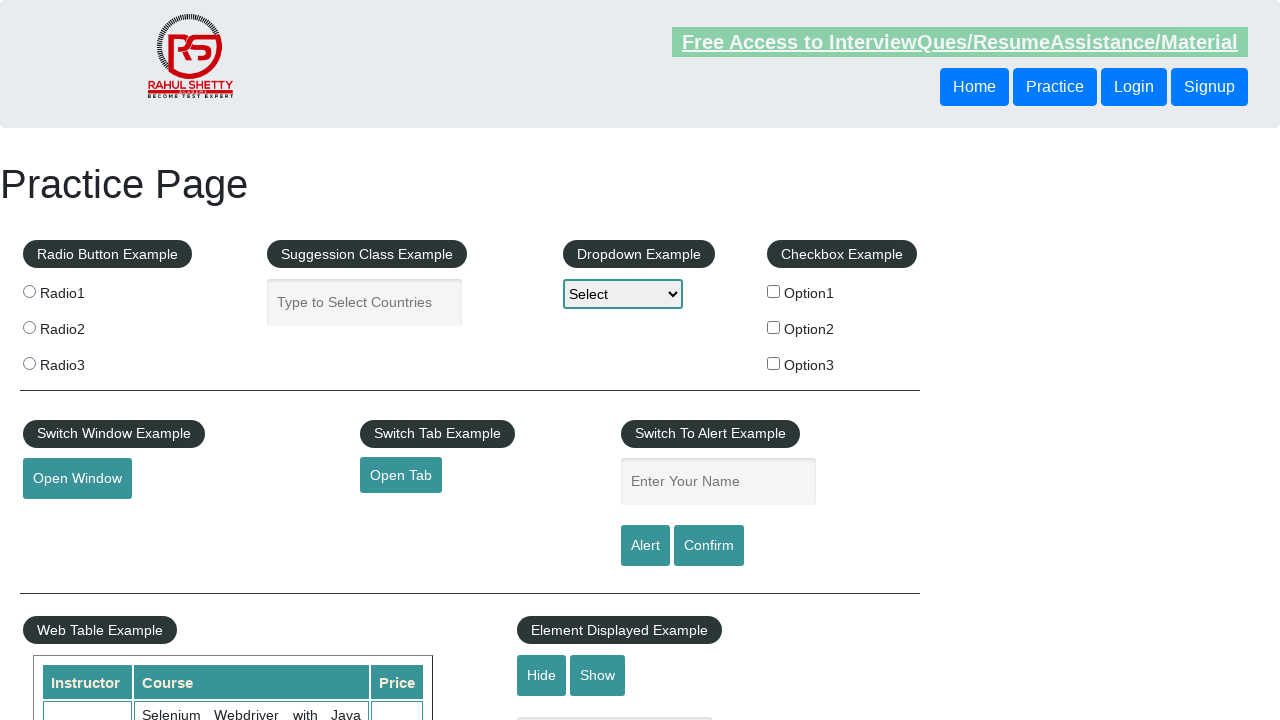

Scrolled to sortable table
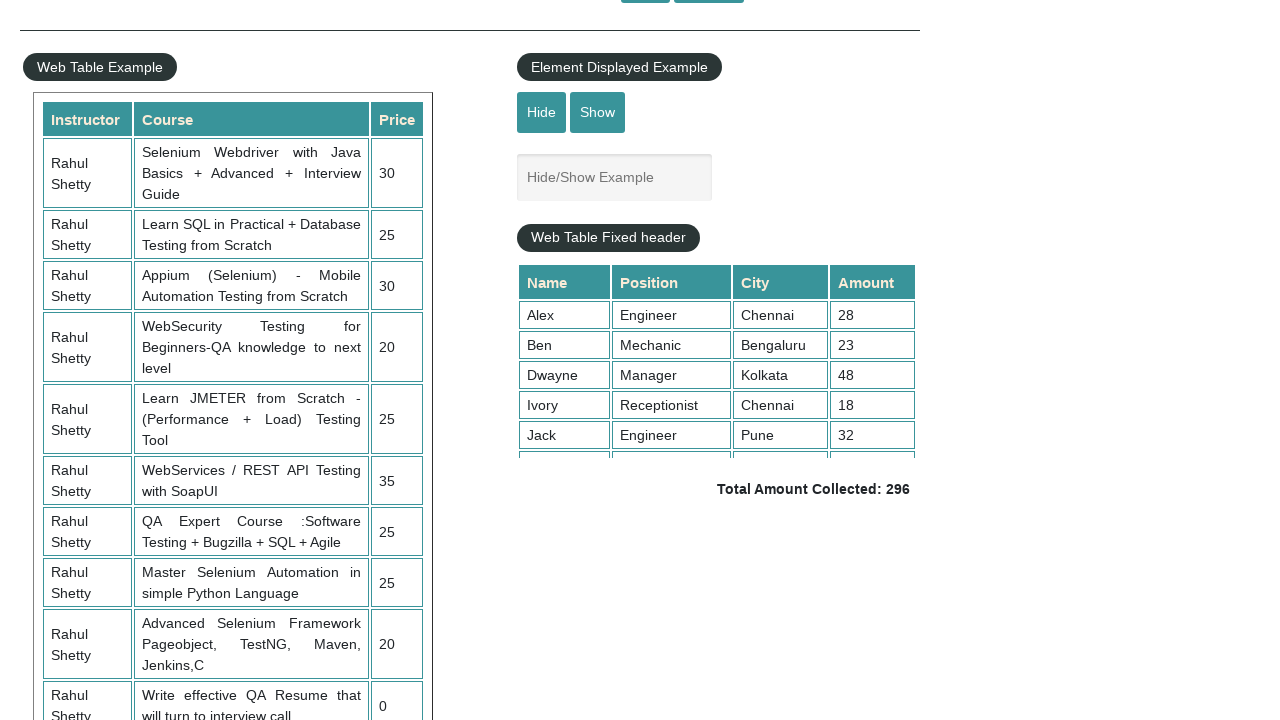

Table rows loaded and visible
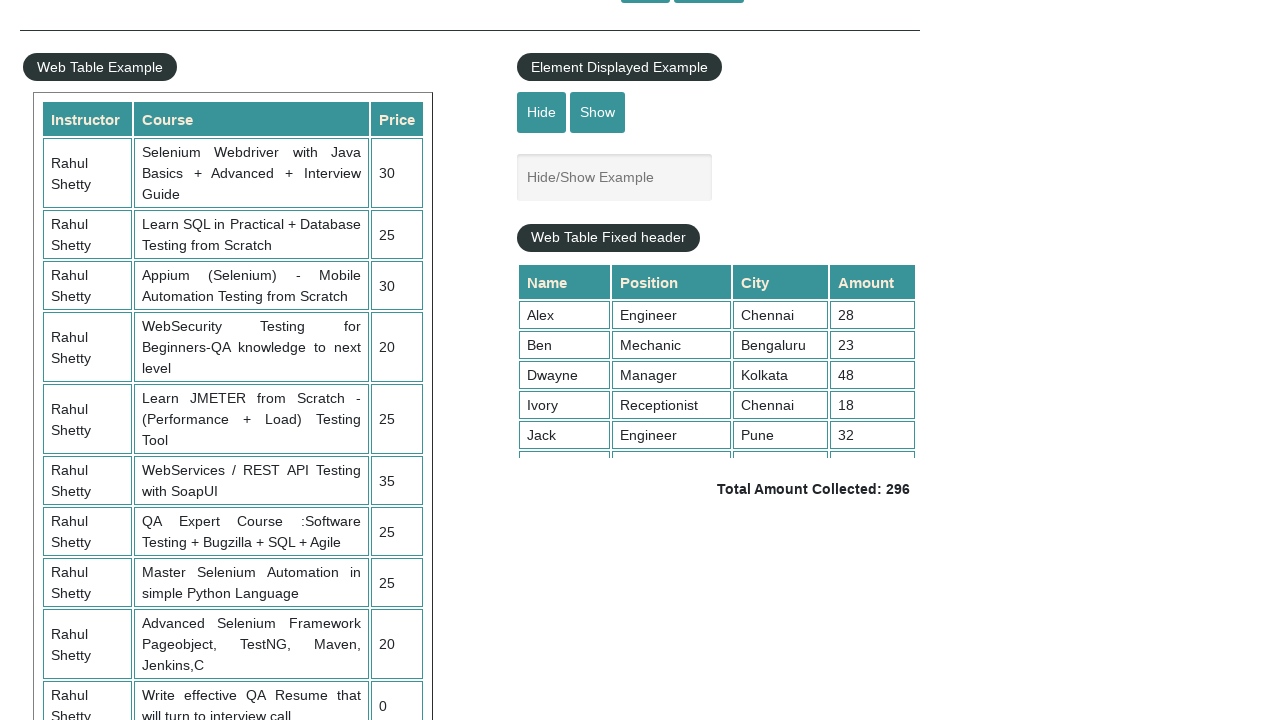

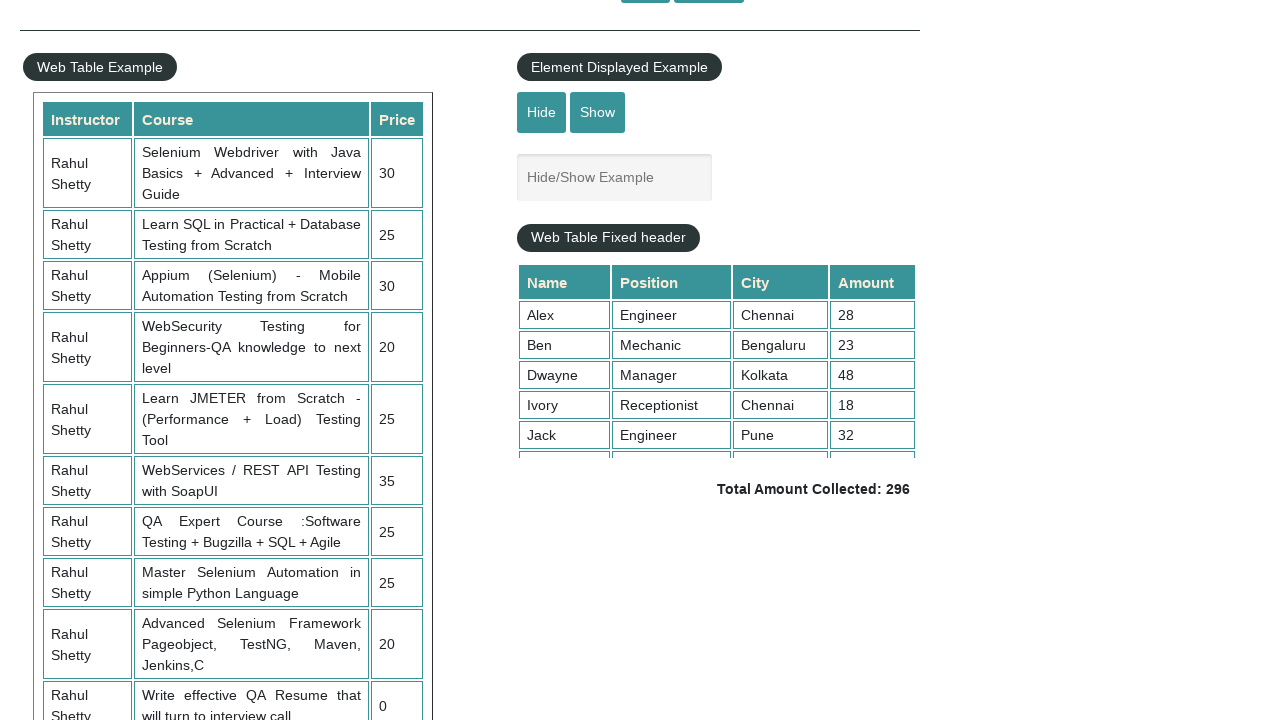